Tests sending keyboard keys using action builder by pressing TAB key without targeting a specific element and verifying the result text.

Starting URL: http://the-internet.herokuapp.com/key_presses

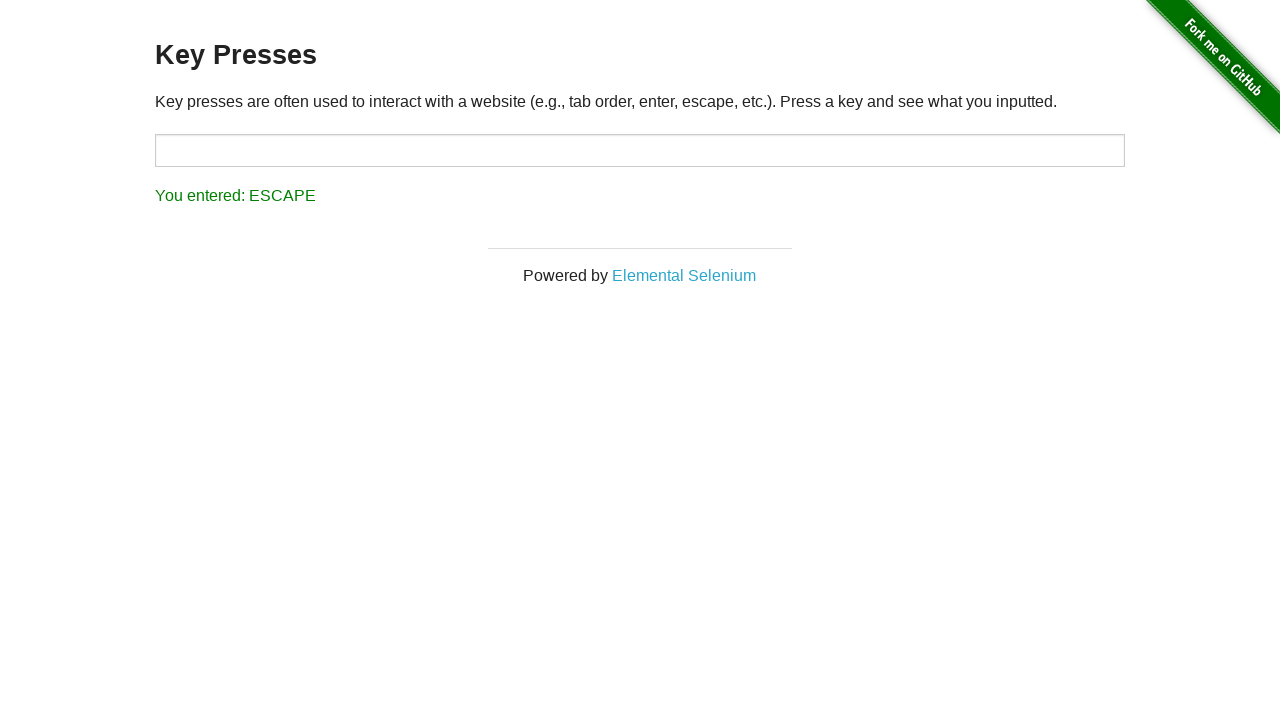

Pressed TAB key without targeting a specific element
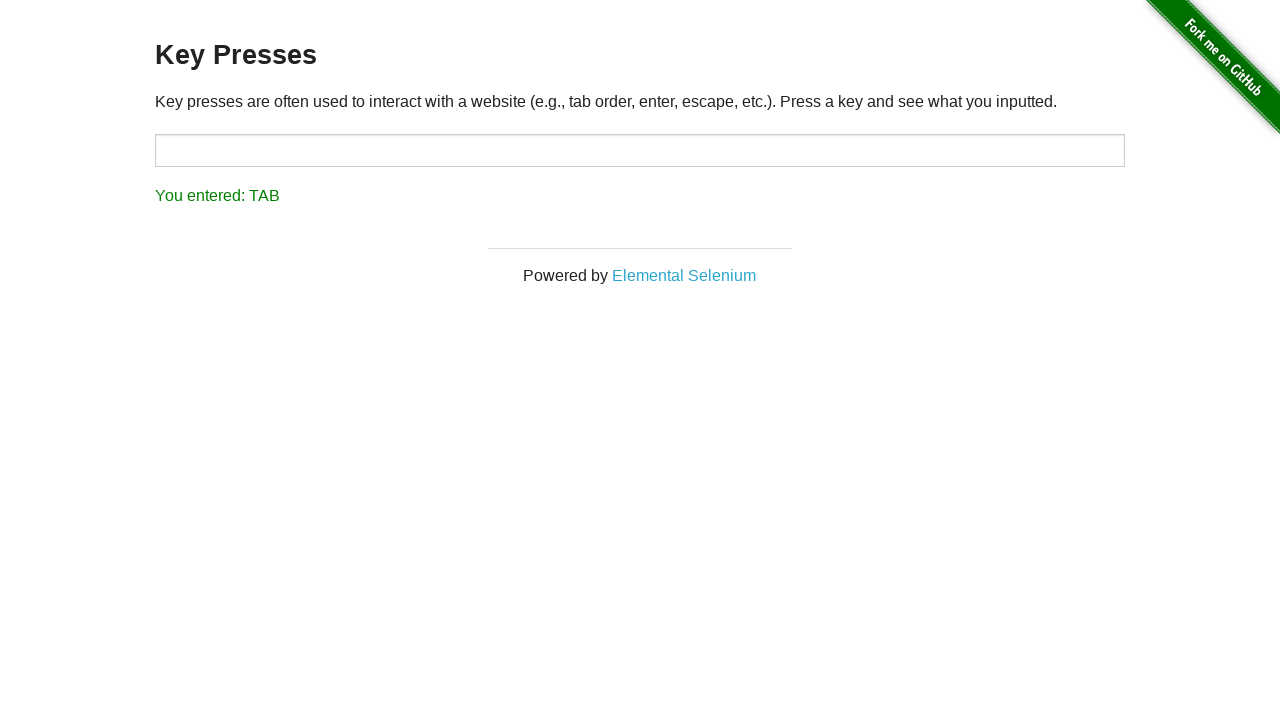

Waited for result element to load
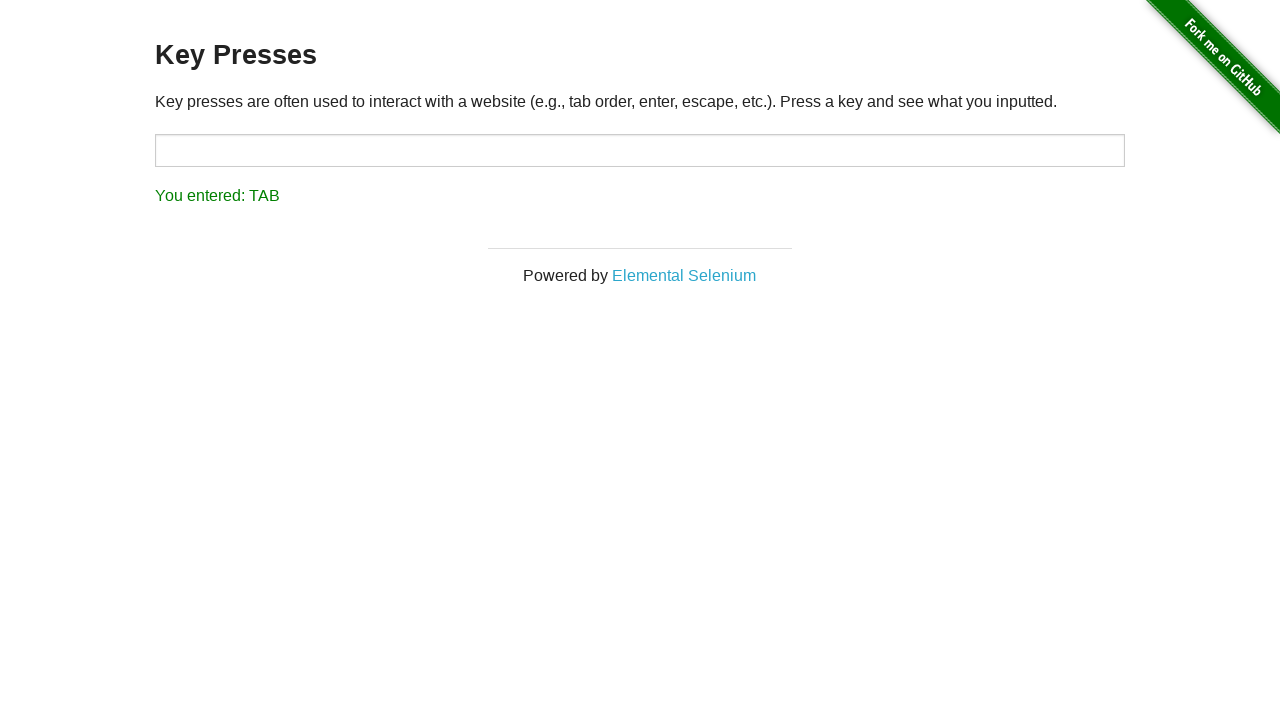

Retrieved result text content
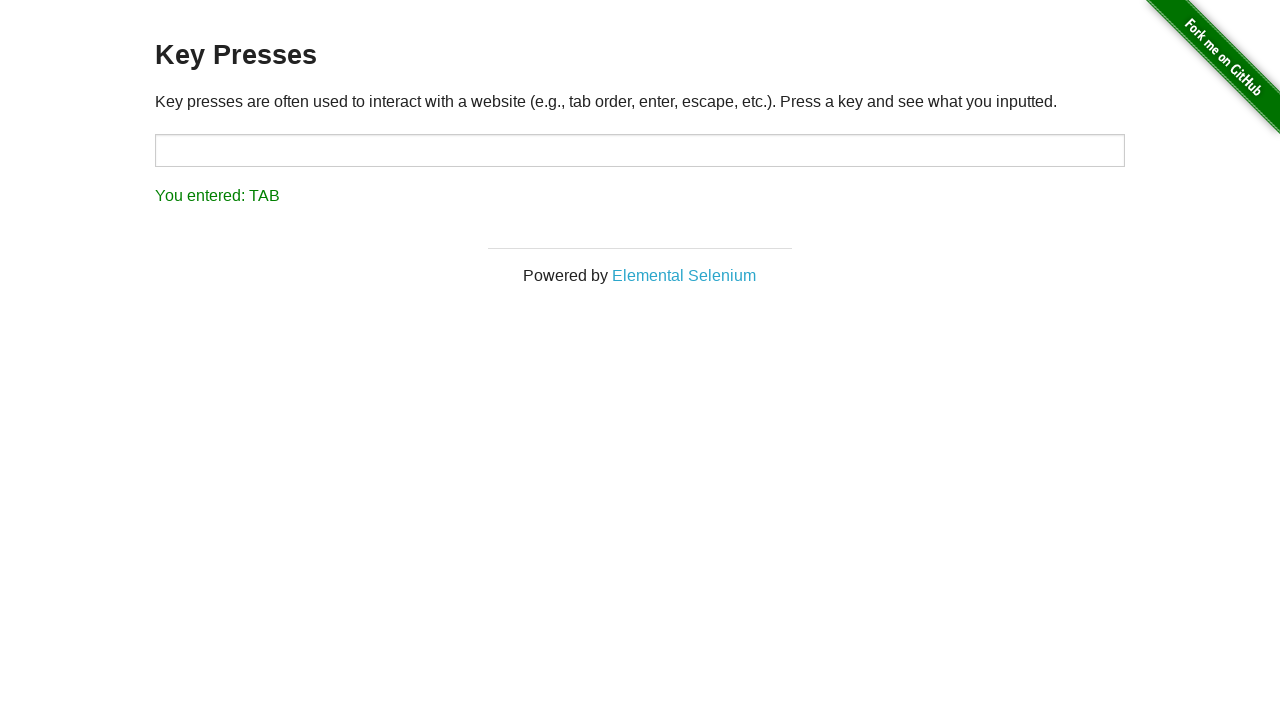

Verified result text shows 'You entered: TAB'
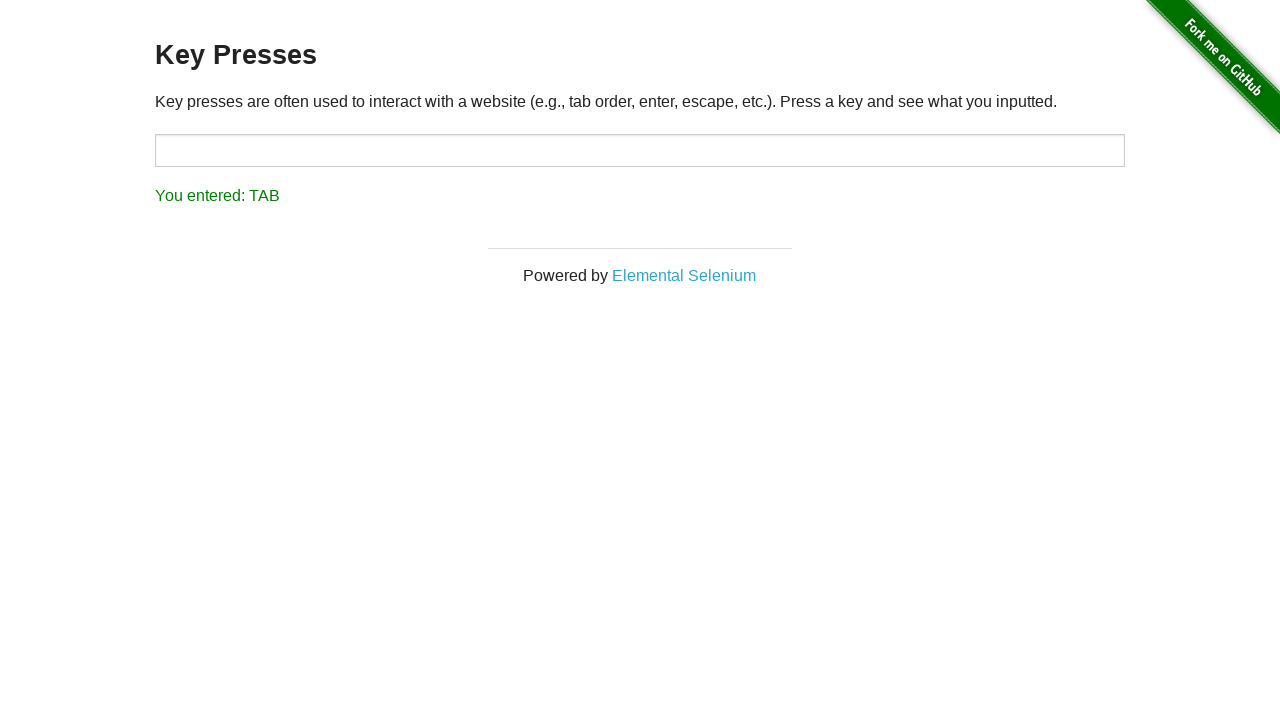

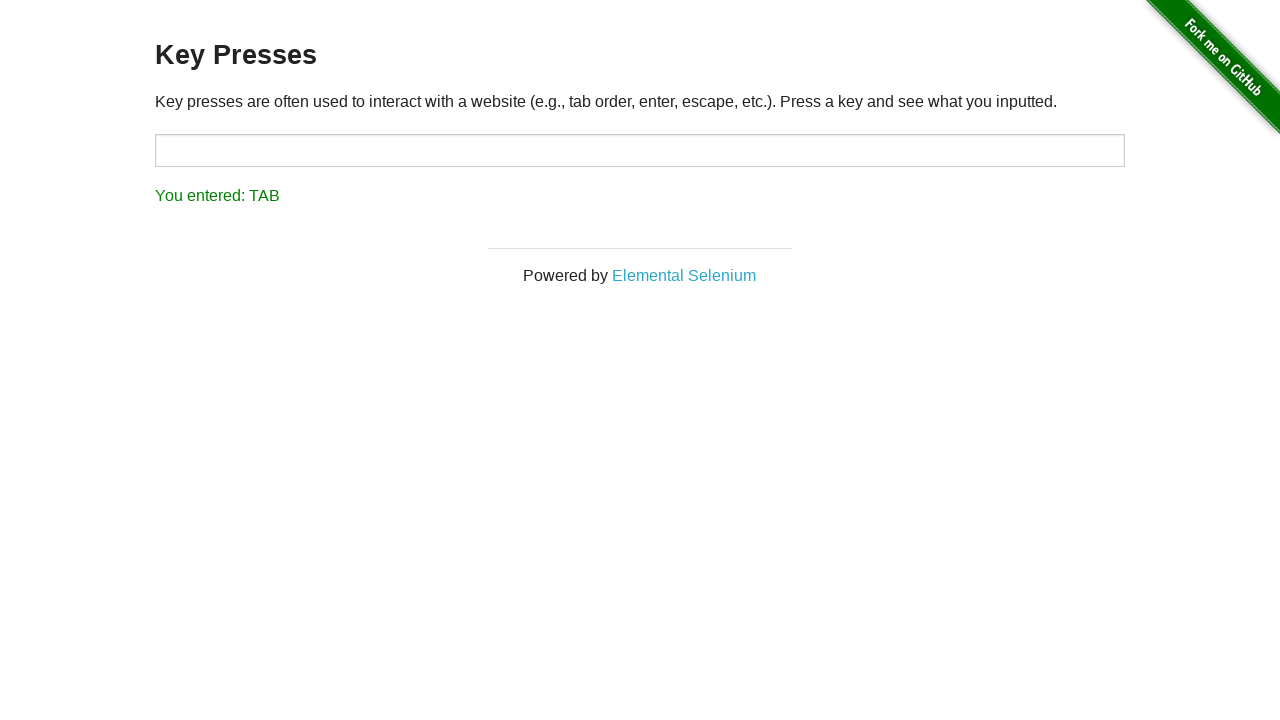